Tests the Playwright documentation website by verifying the page title, checking the "Get started" link has the correct href attribute, clicking it, and verifying navigation to the intro page.

Starting URL: https://playwright.dev

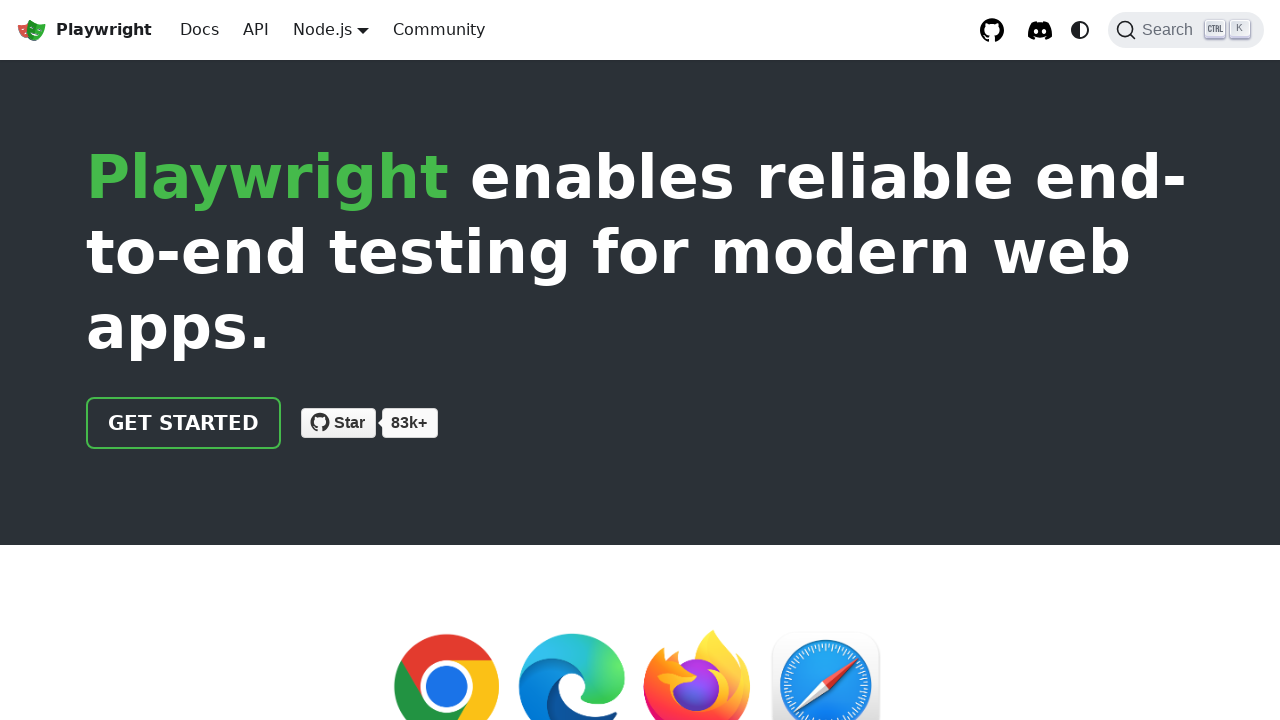

Verified page title contains 'Playwright'
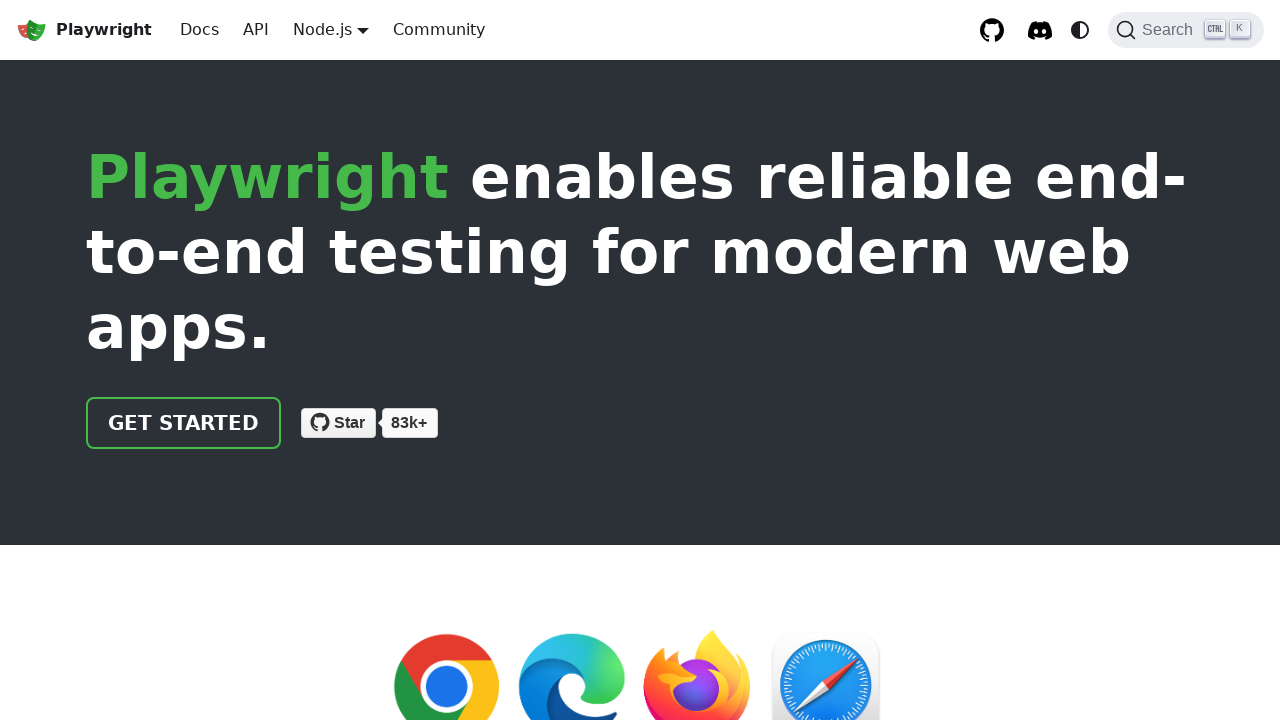

Located the 'Get started' link
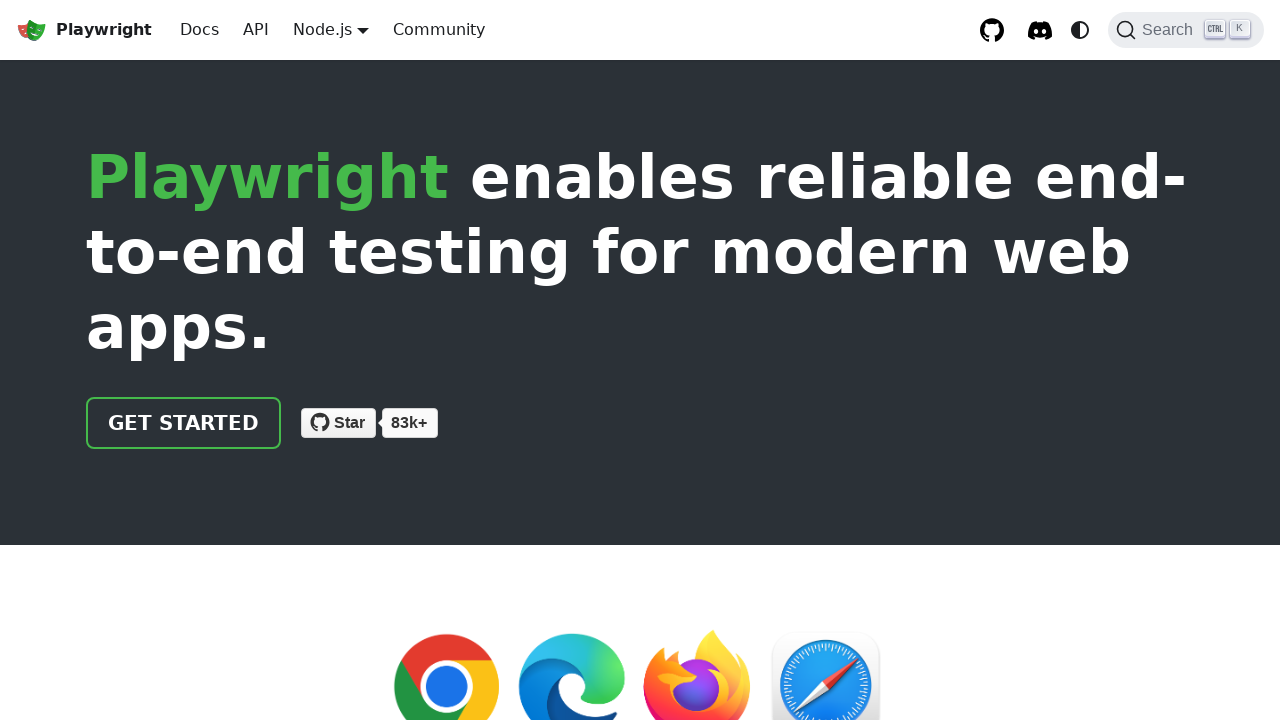

Verified 'Get started' link has correct href attribute '/docs/intro'
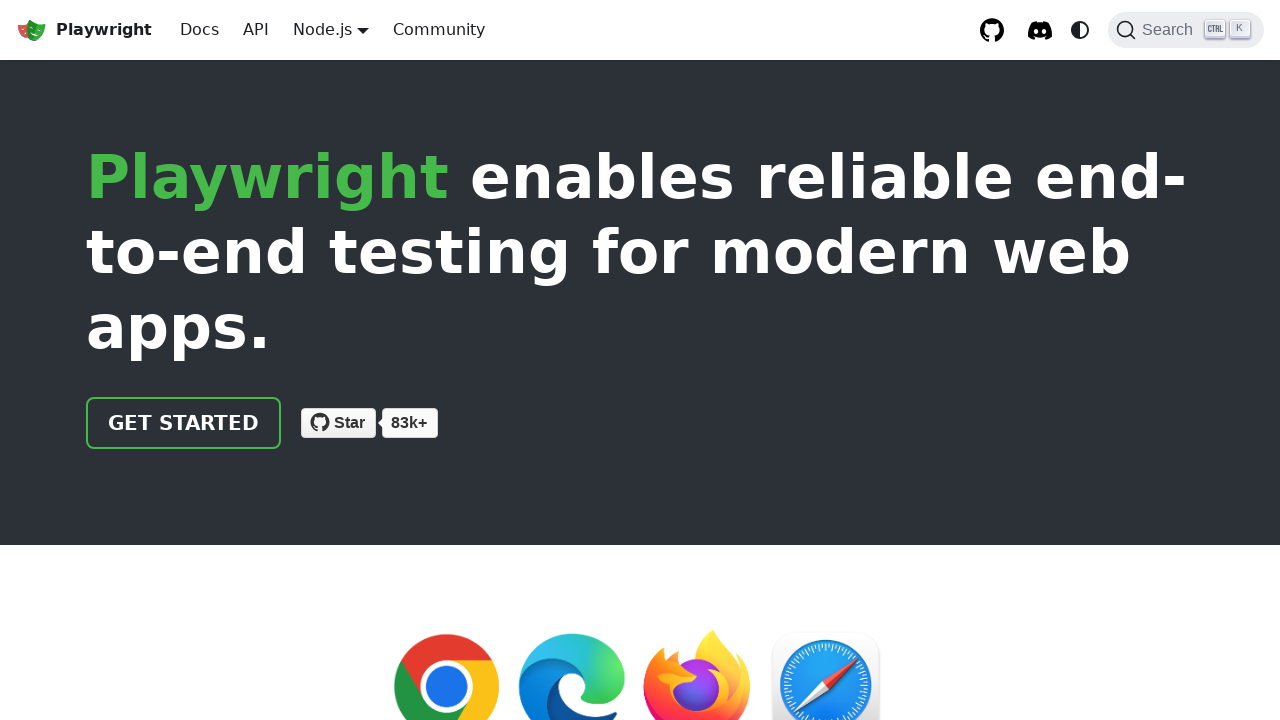

Clicked the 'Get started' link at (184, 423) on internal:role=link[name="Get started"i]
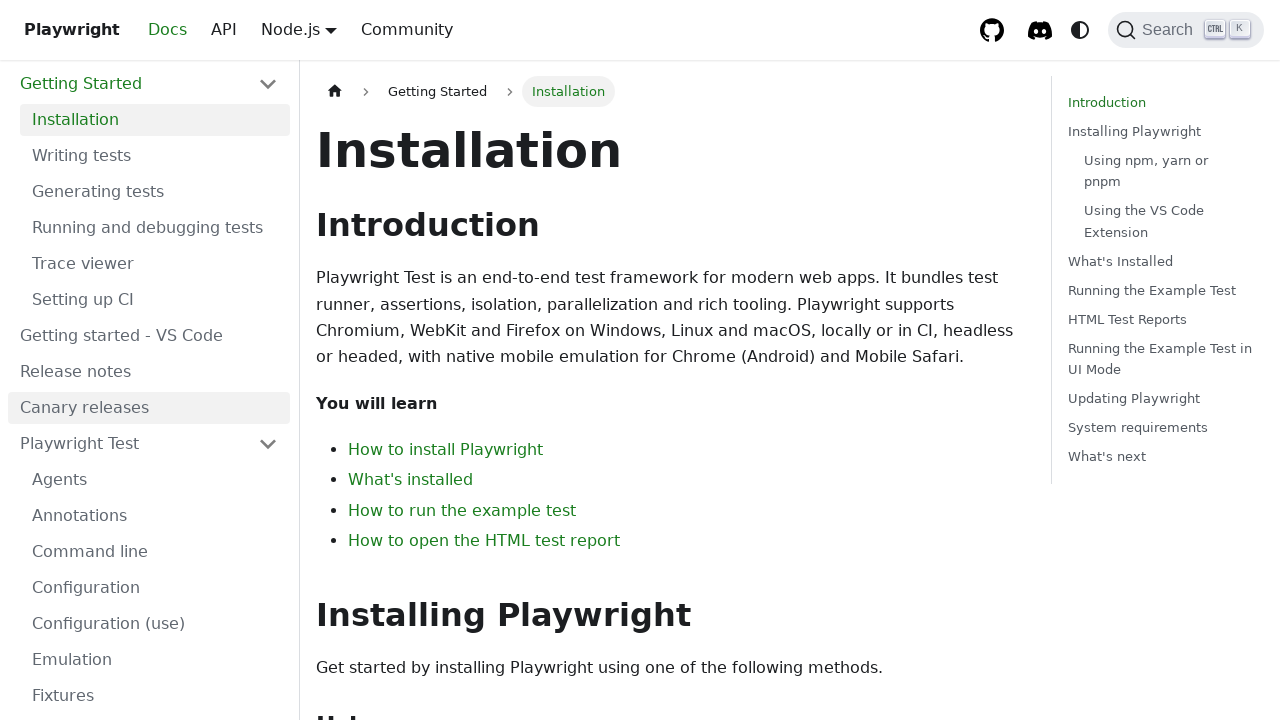

Navigation completed and verified URL contains 'intro'
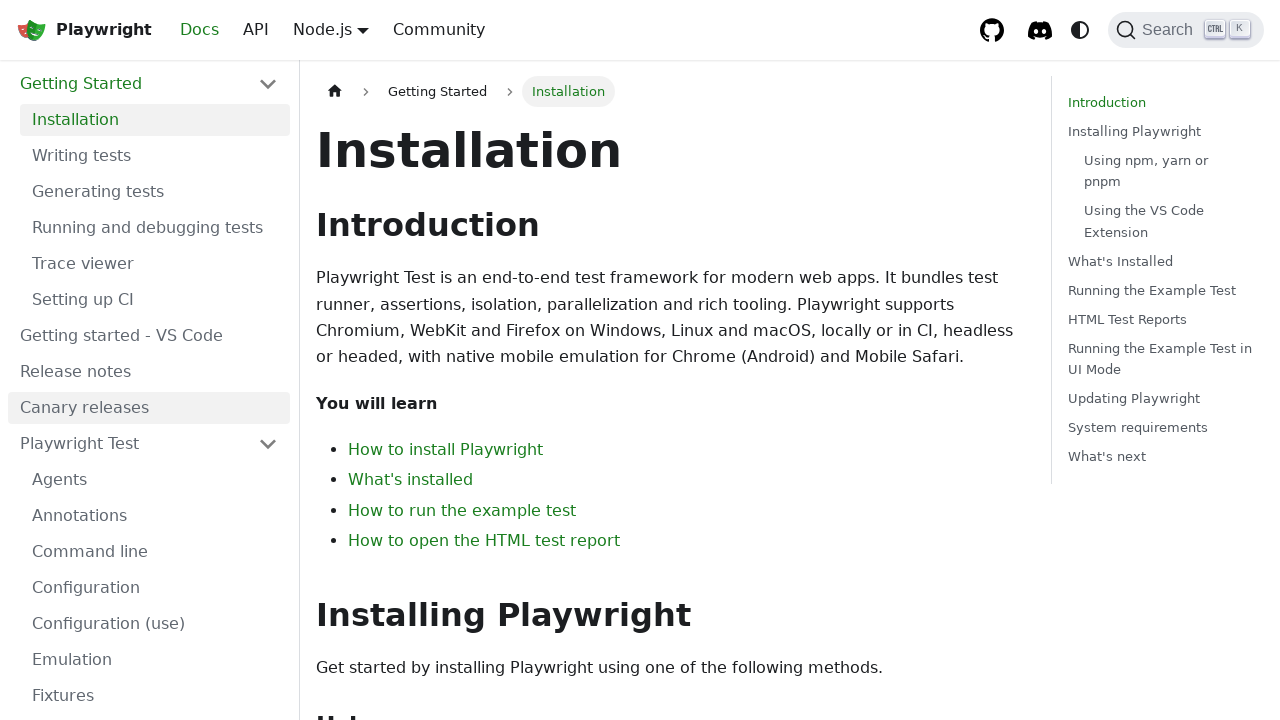

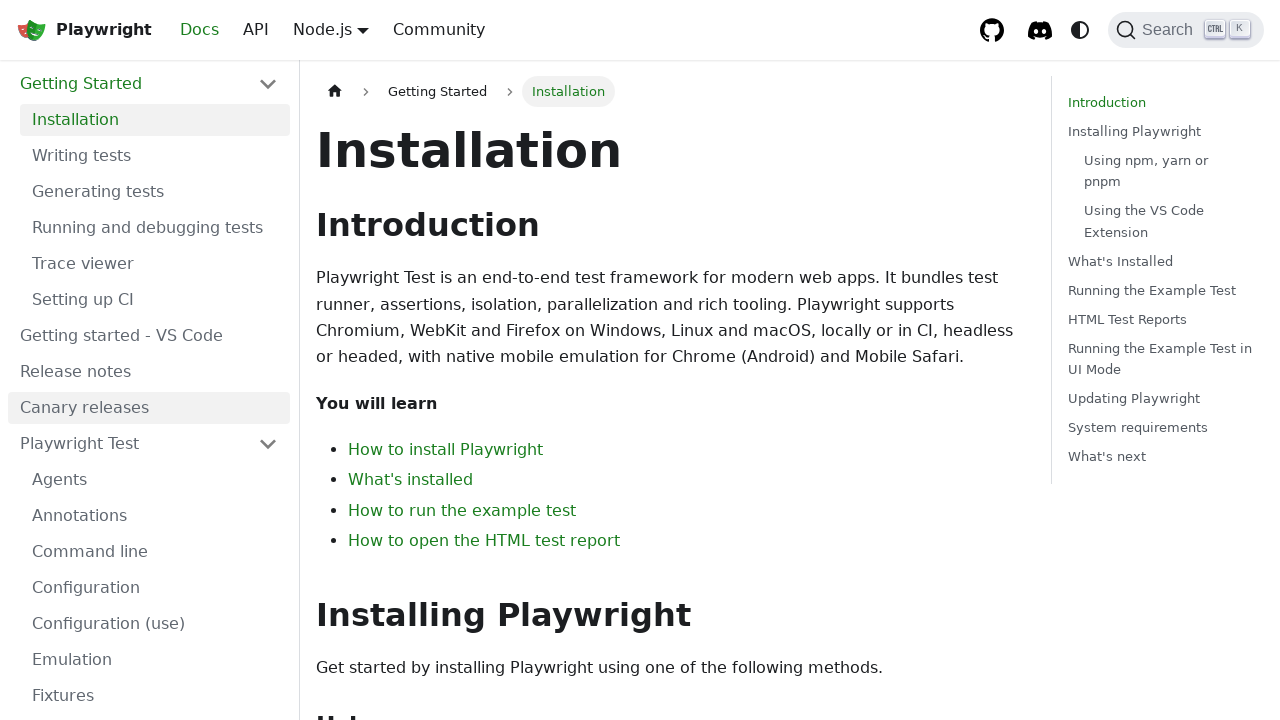